Tests alert popup functionality by triggering an alert and accepting it

Starting URL: https://automationtesting.co.uk/popups.html

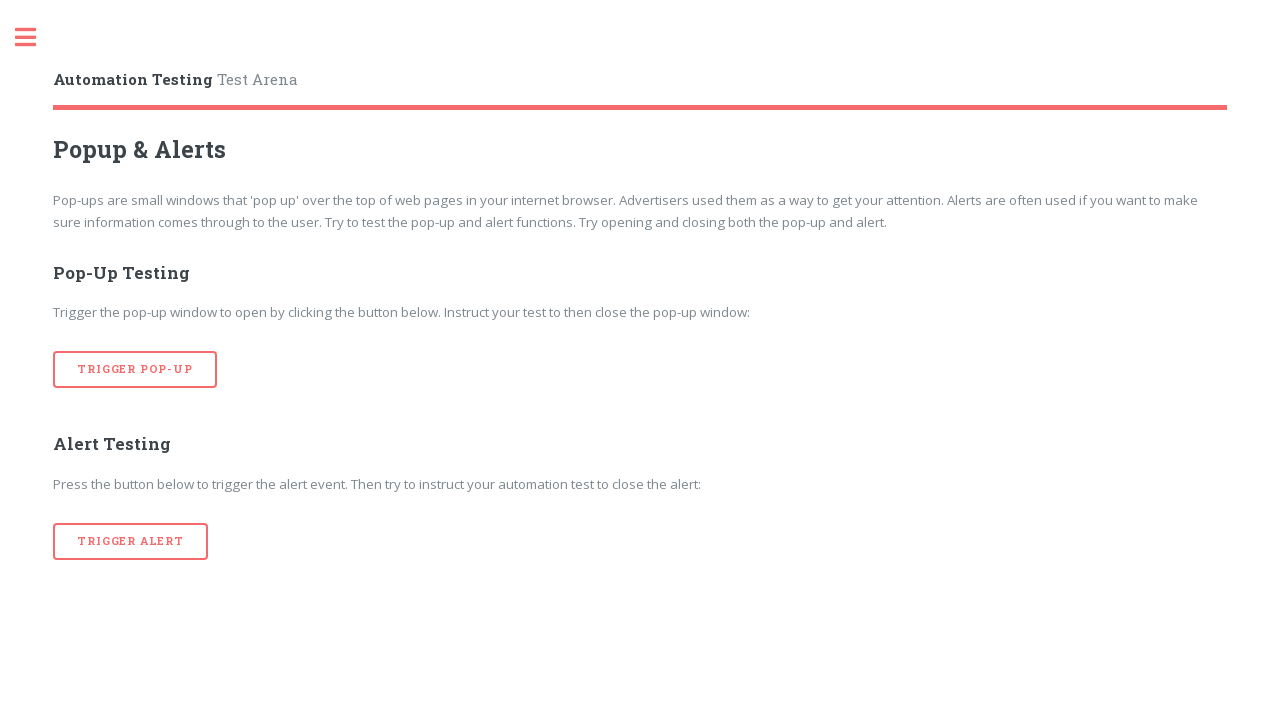

Clicked button to trigger alert at (131, 541) on button[onclick='alertTrigger()']
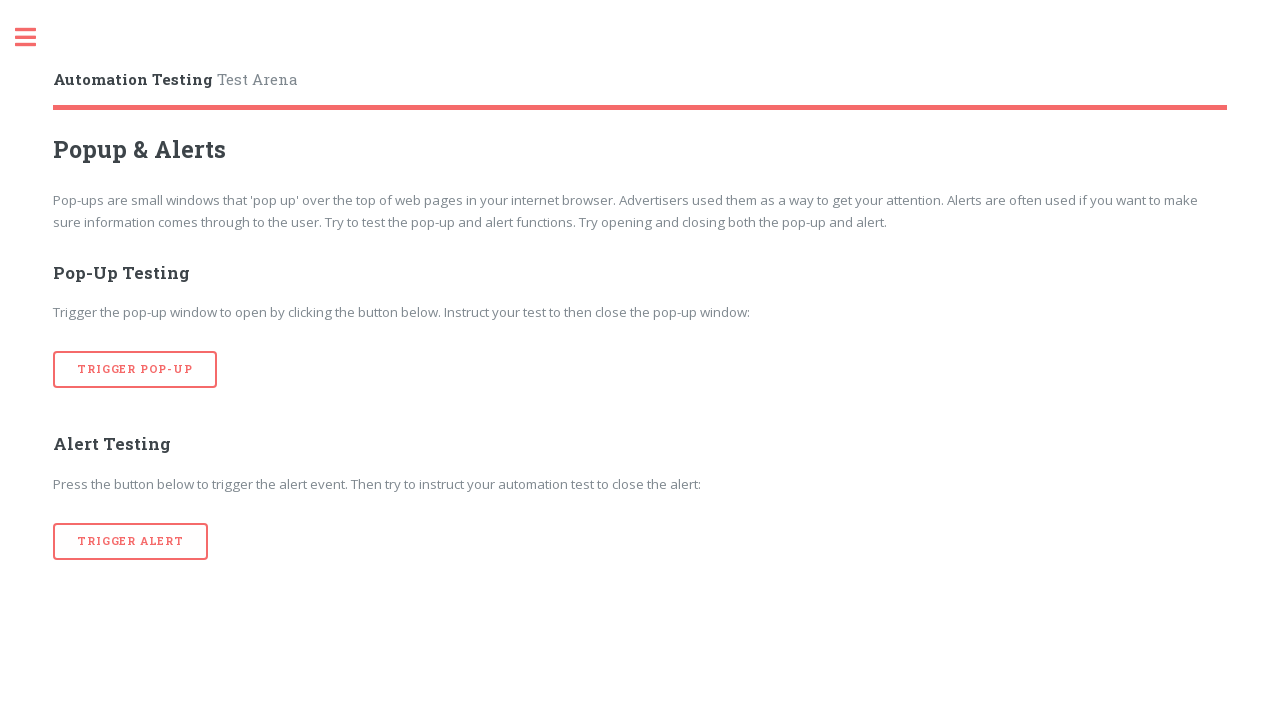

Set up dialog handler to accept alert
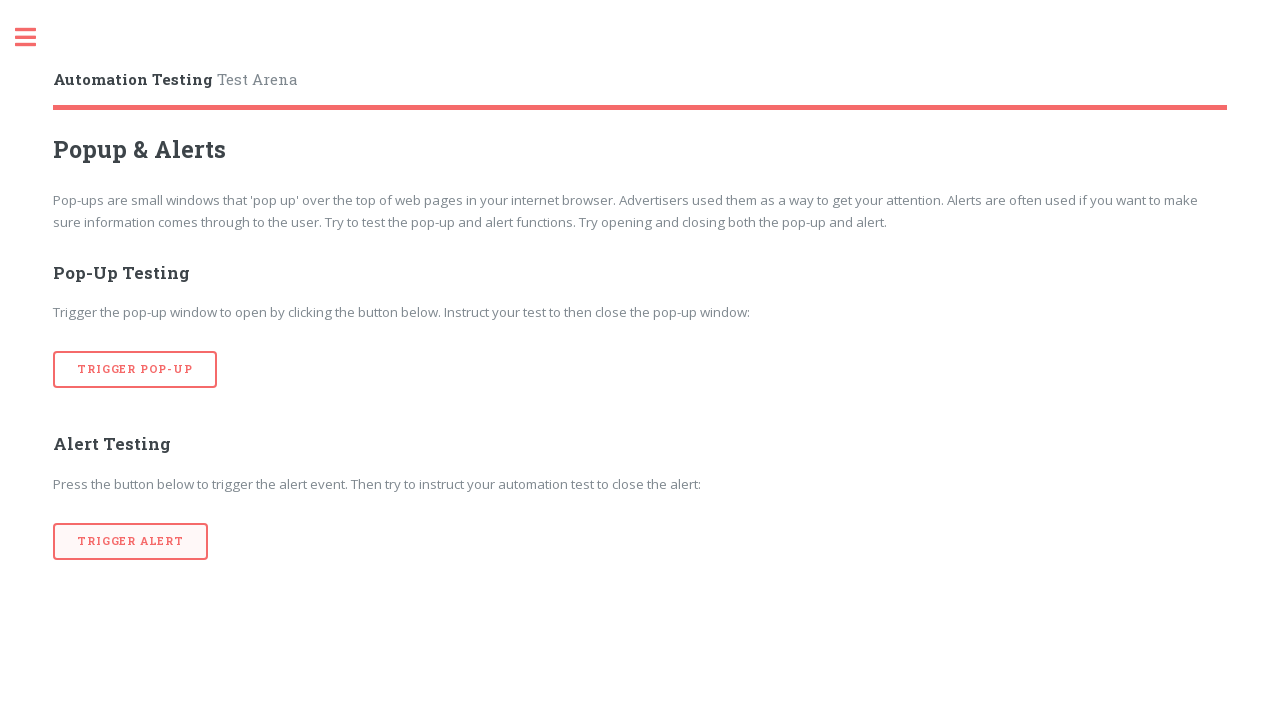

Waited for alert to be processed
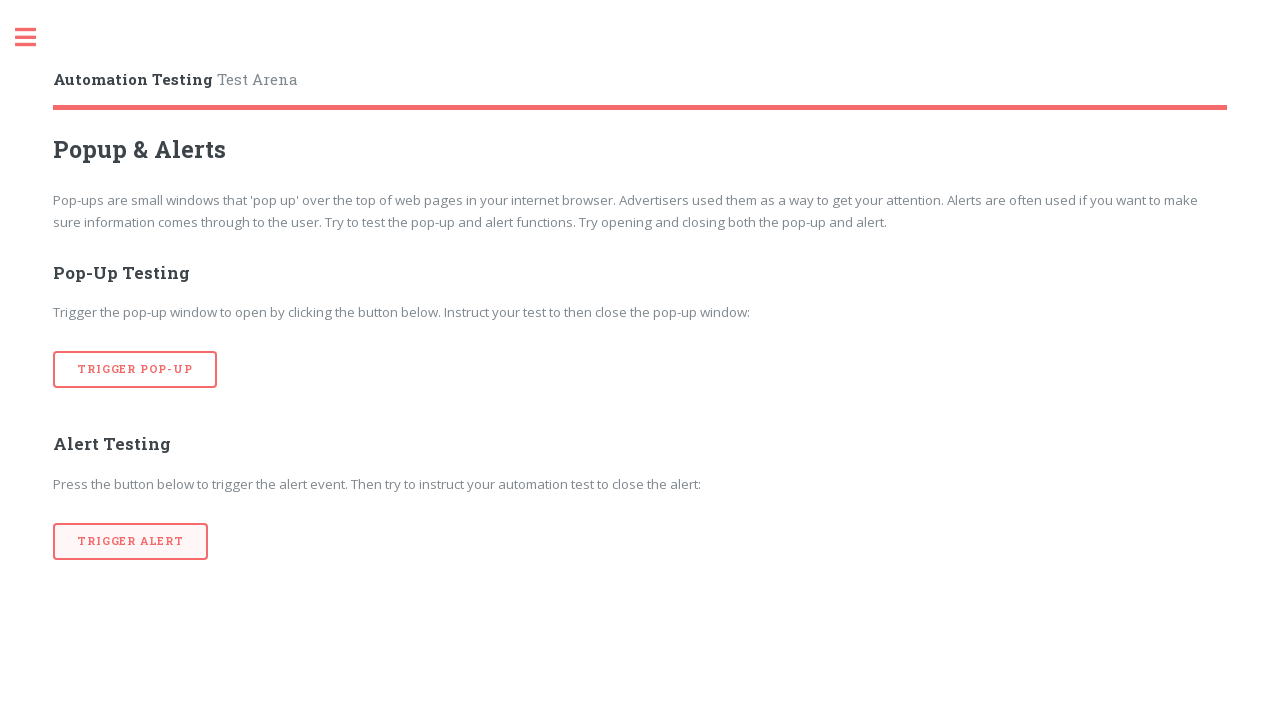

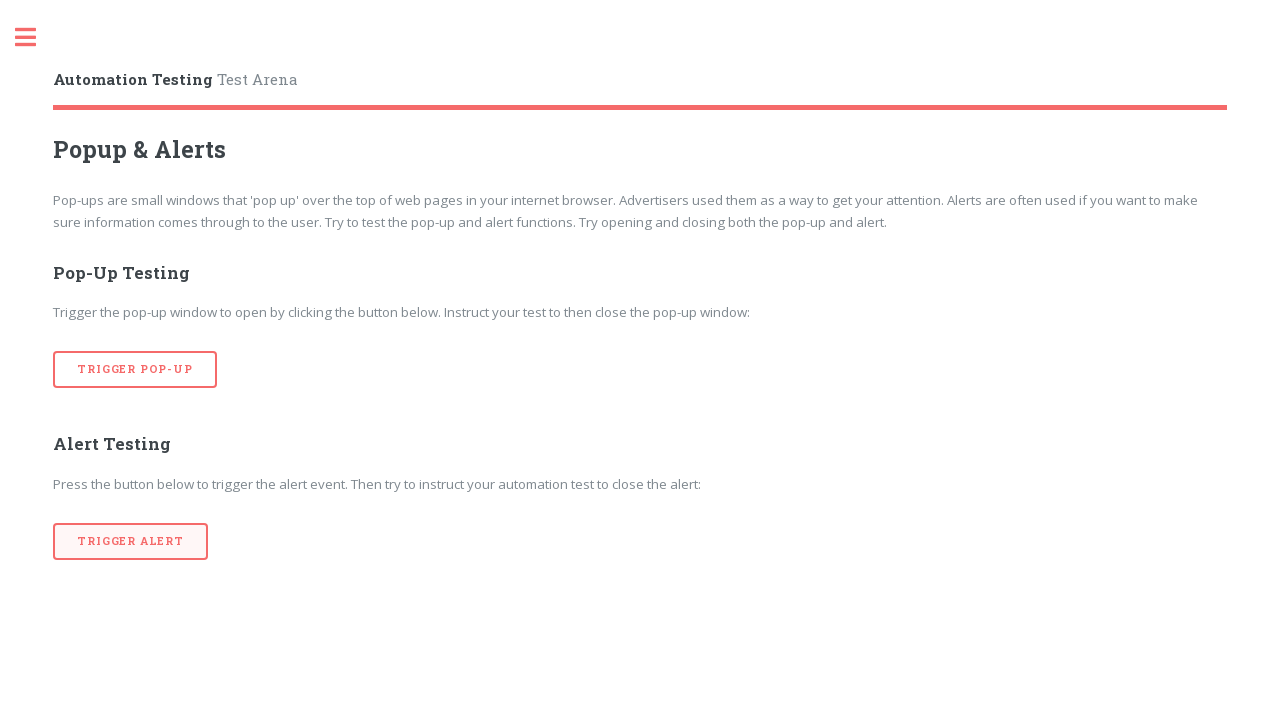